Navigates to the Form Authentication page by clicking the link and verifies the page loads with the username input field

Starting URL: https://the-internet.herokuapp.com/

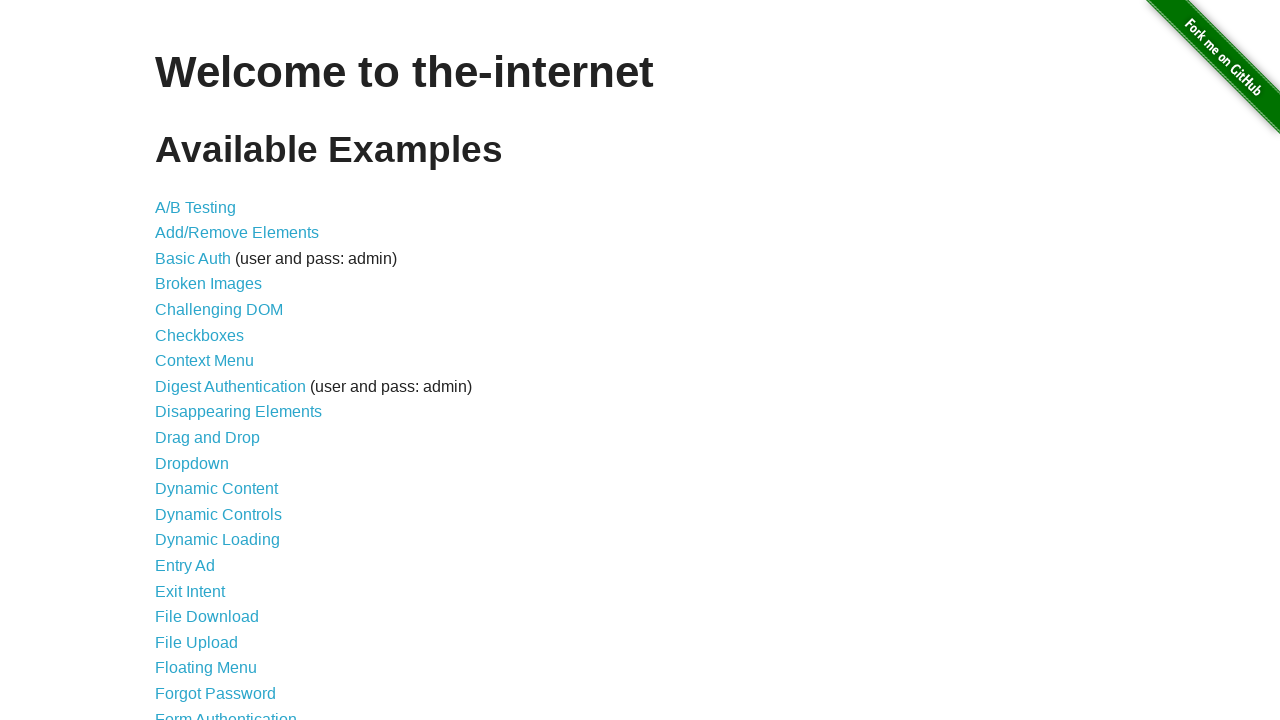

Verified page loaded with 'Elemental Selenium' text
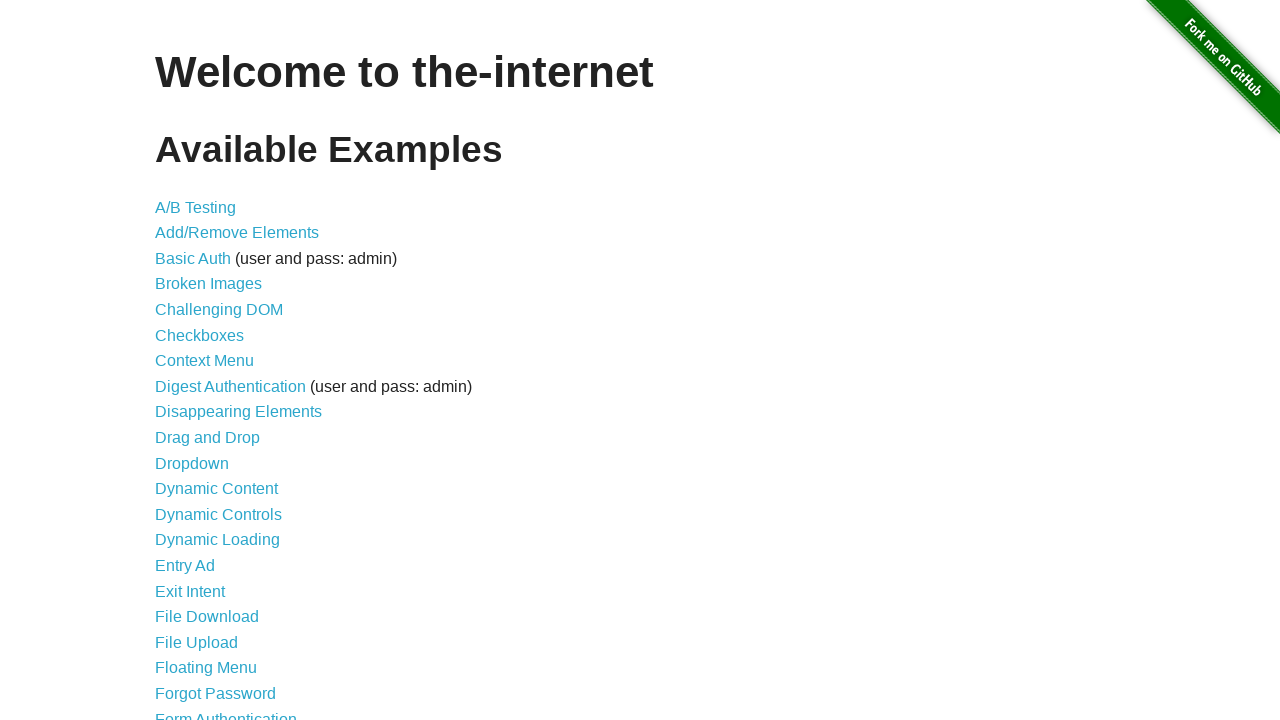

Clicked Form Authentication link at (226, 712) on text=Form Authentication
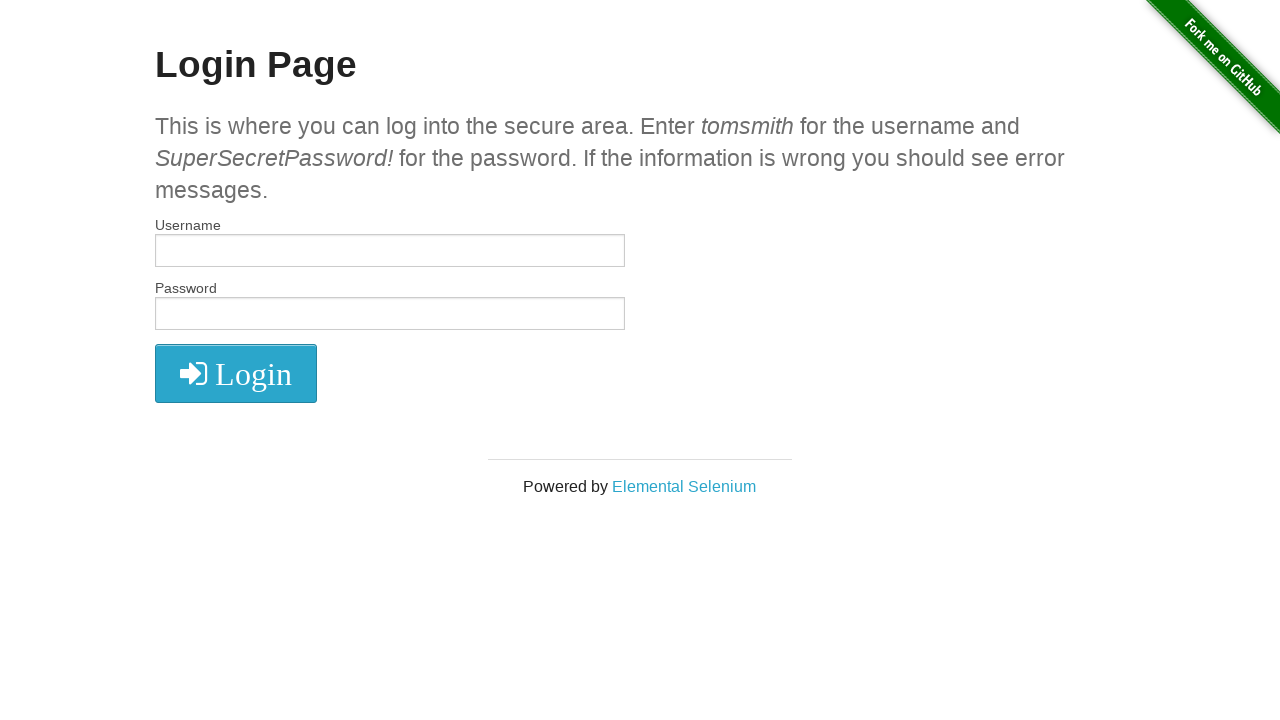

Verified username input field is present on Form Authentication page
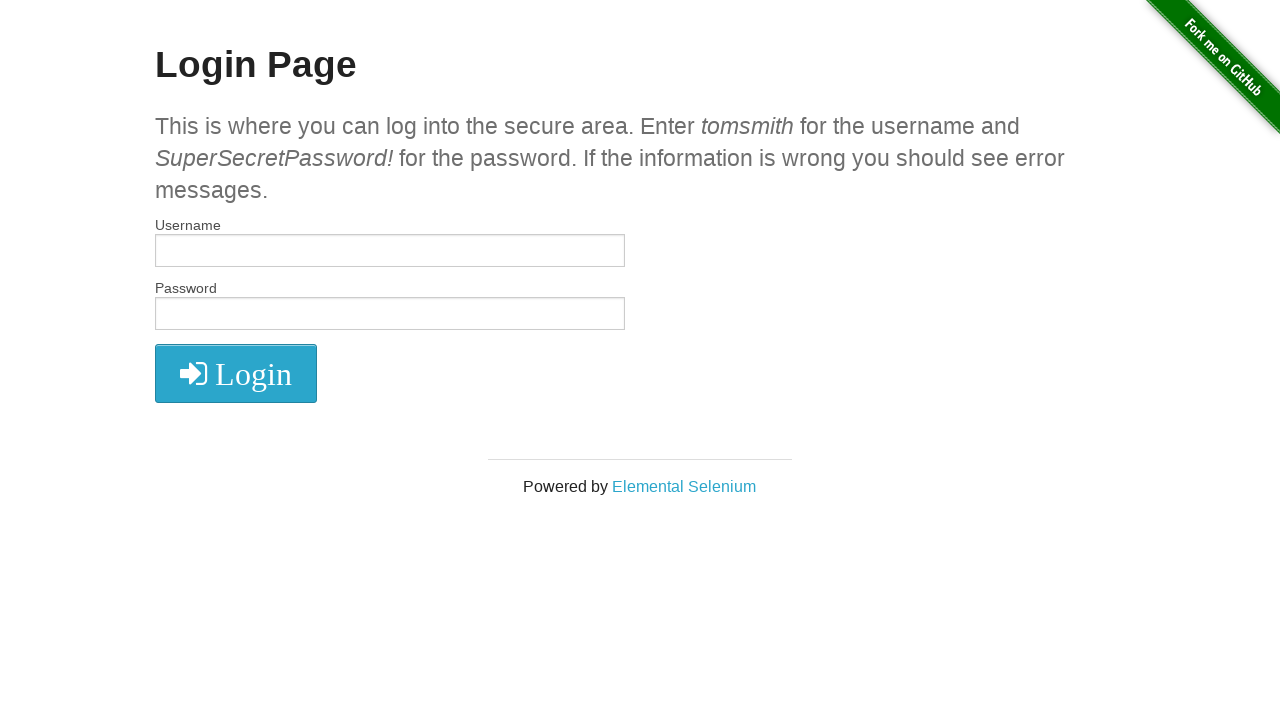

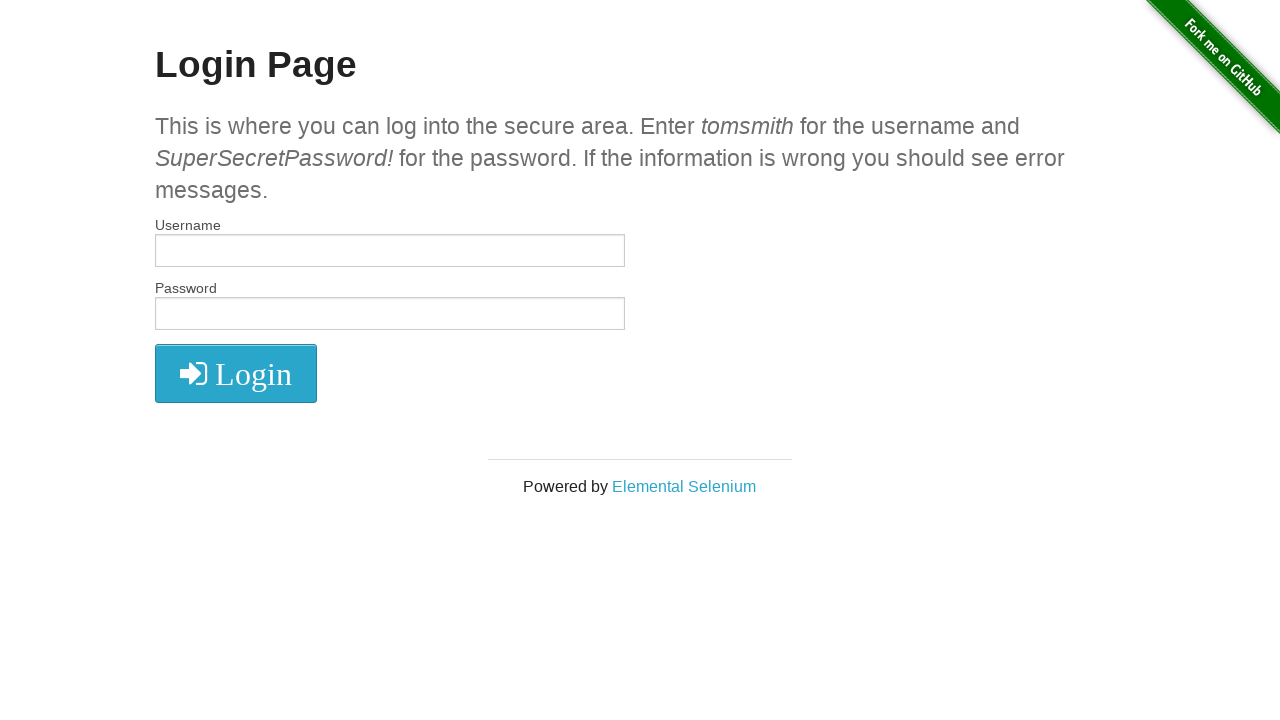